Tests registration form by filling in first name, last name, and email fields, then submitting the form and verifying success message

Starting URL: http://suninjuly.github.io/registration1.html

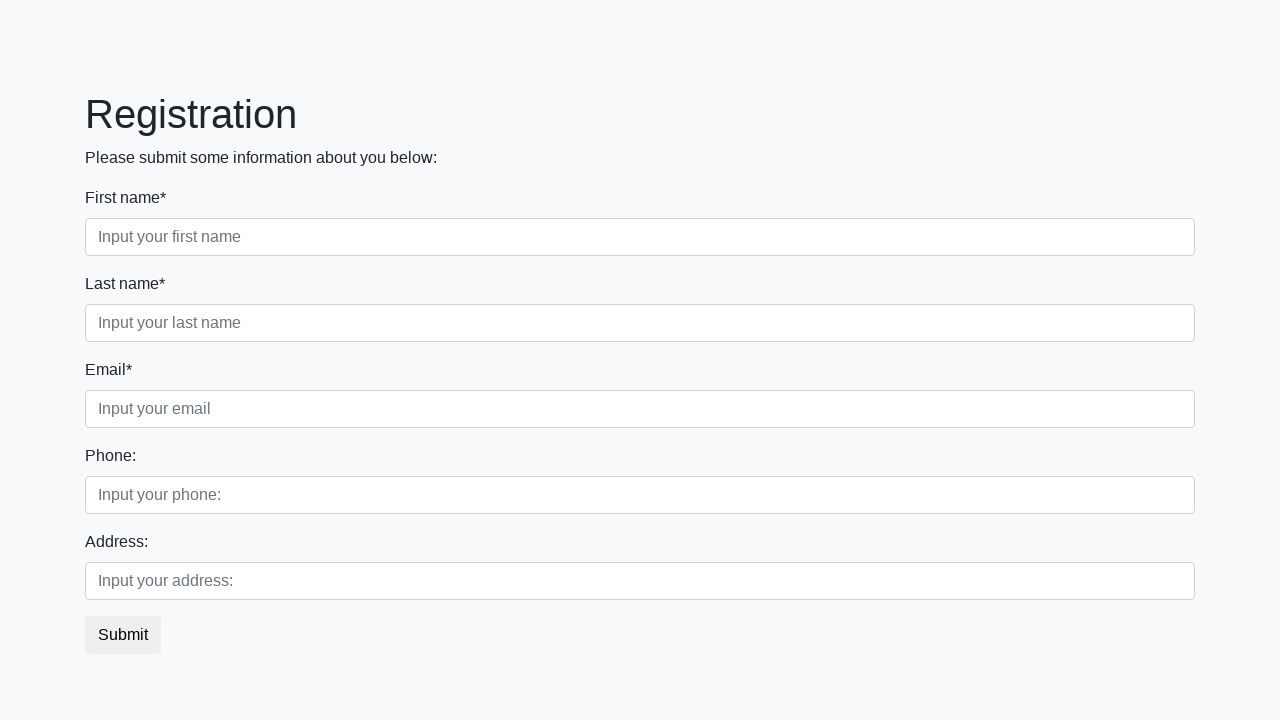

Filled first name field with 'Ivan' on .first_block .form-control.first
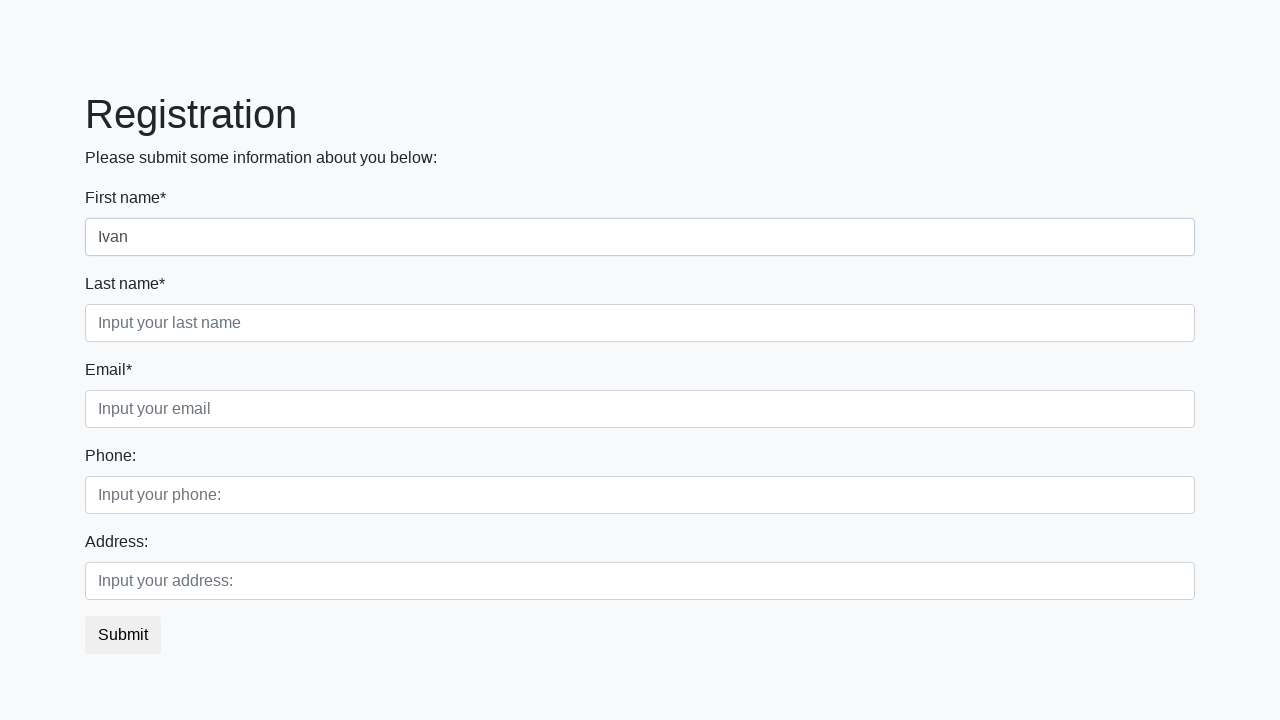

Filled last name field with 'Petrov' on .first_block .form-control.second
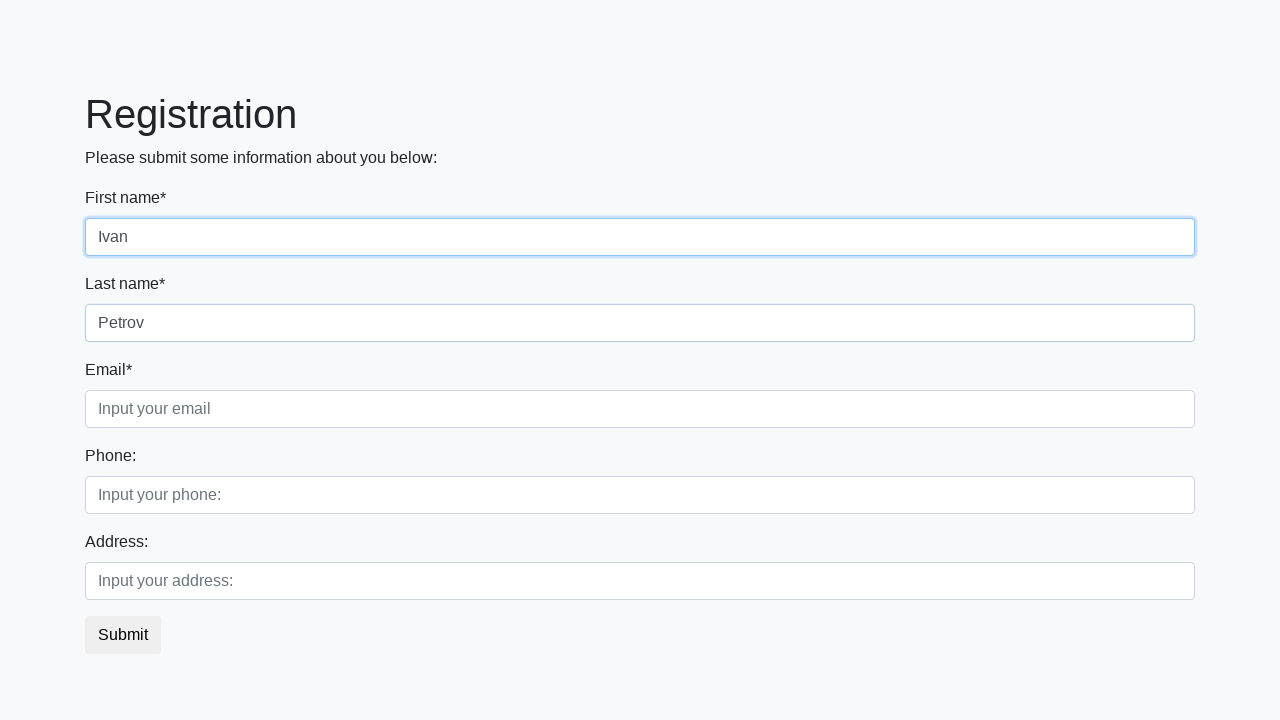

Filled email field with 'test@test.com' on .first_block .form-control.third
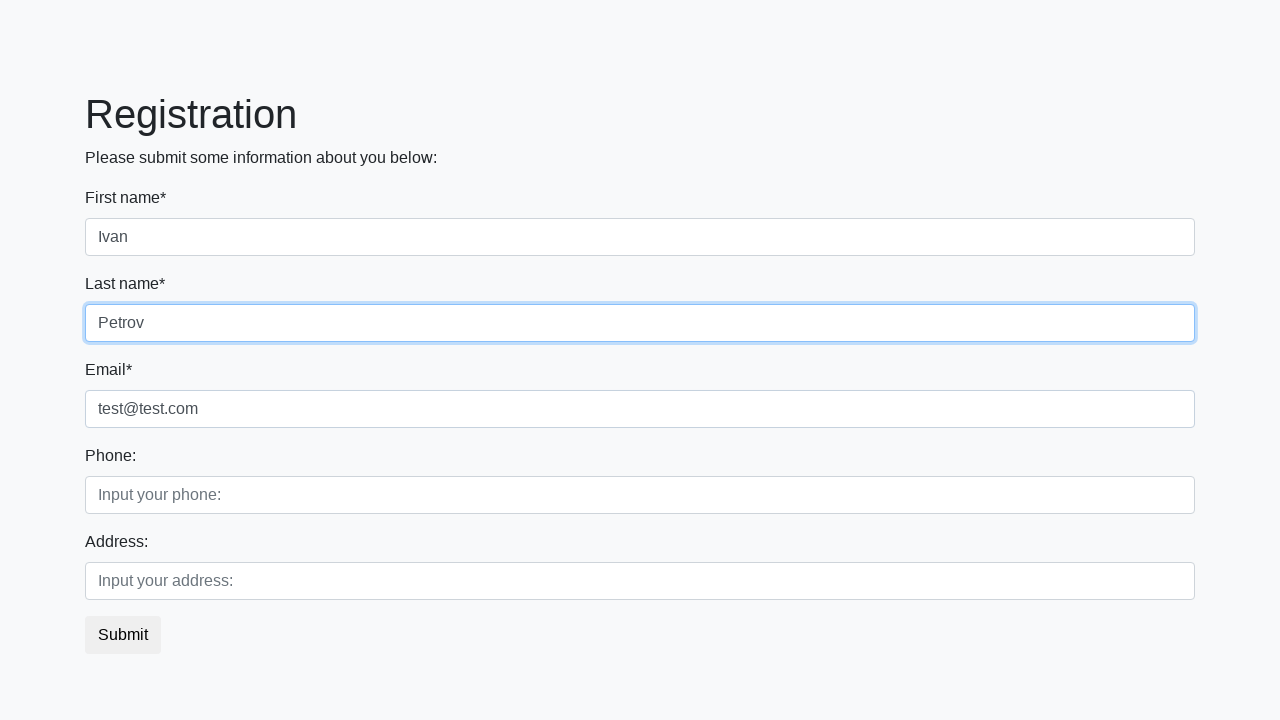

Clicked submit button to register at (123, 635) on button.btn
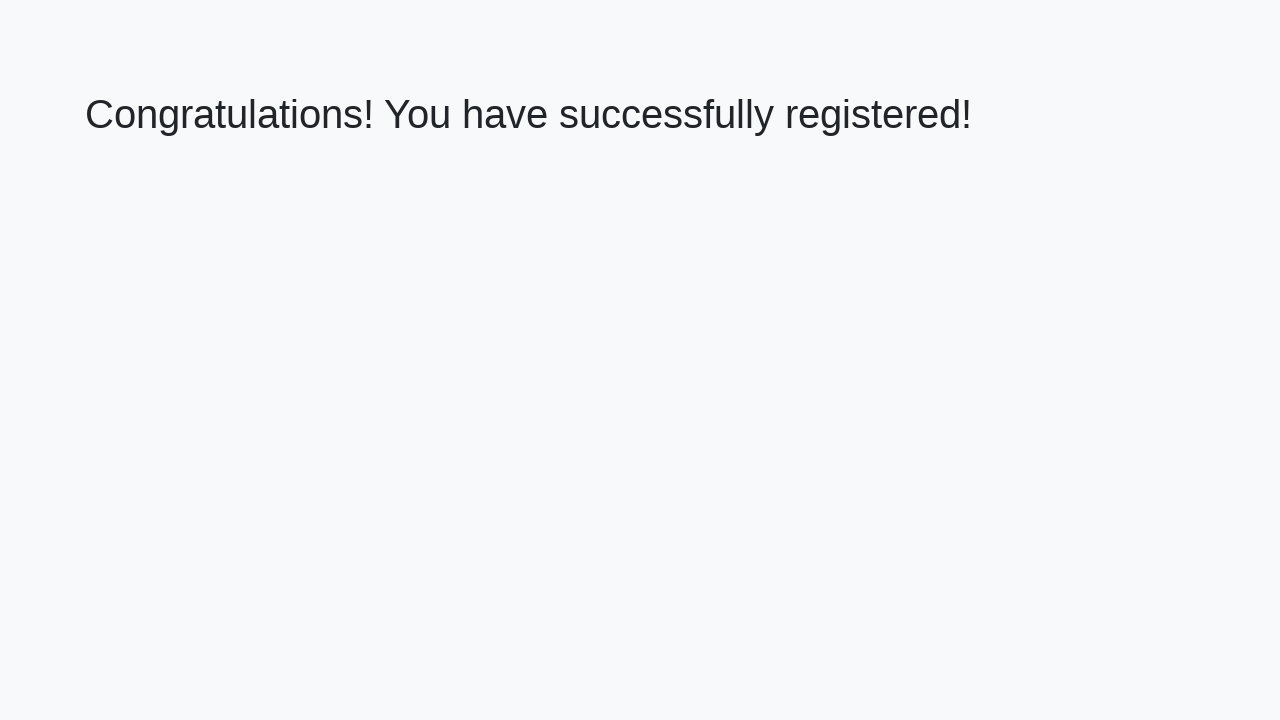

Success message heading loaded
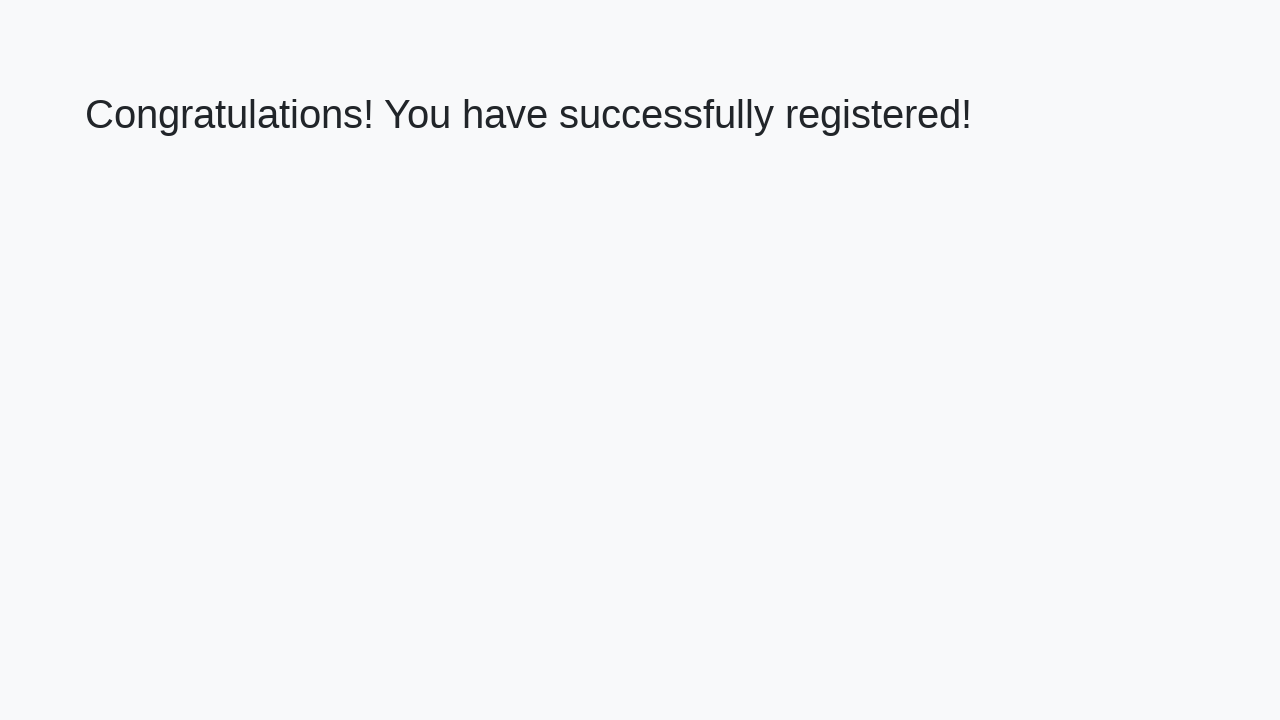

Verified success message: 'Congratulations! You have successfully registered!'
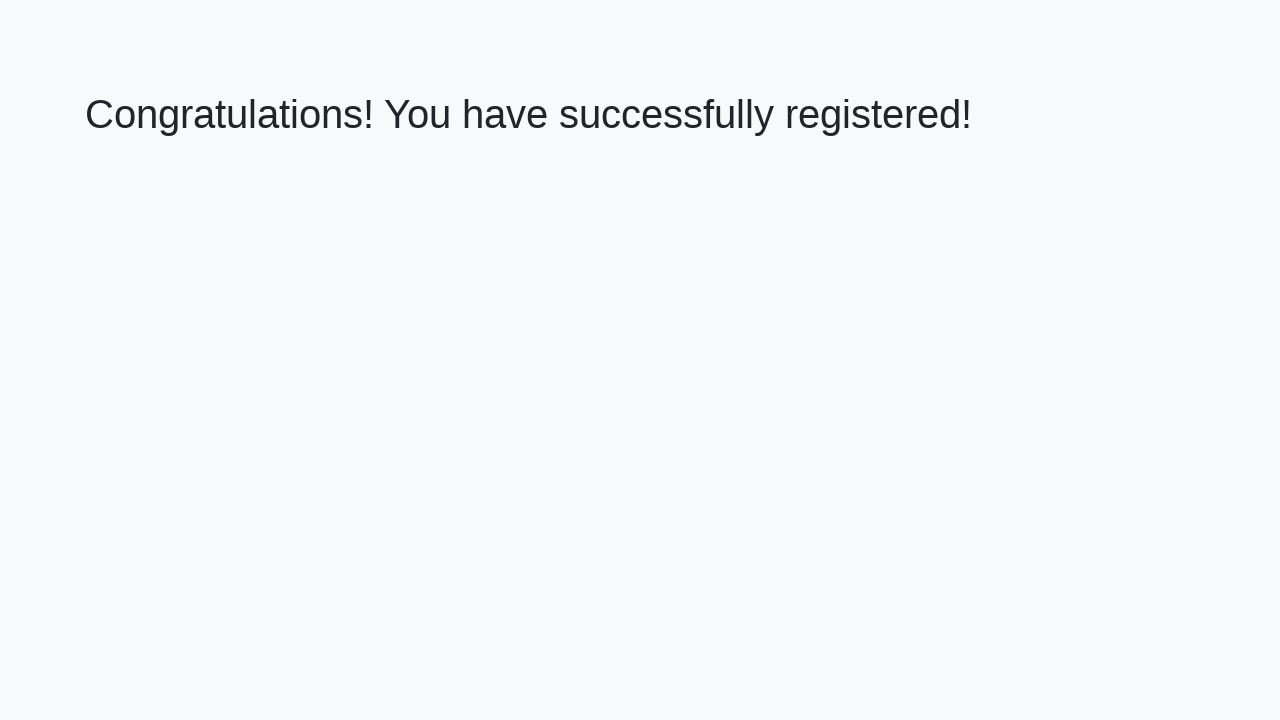

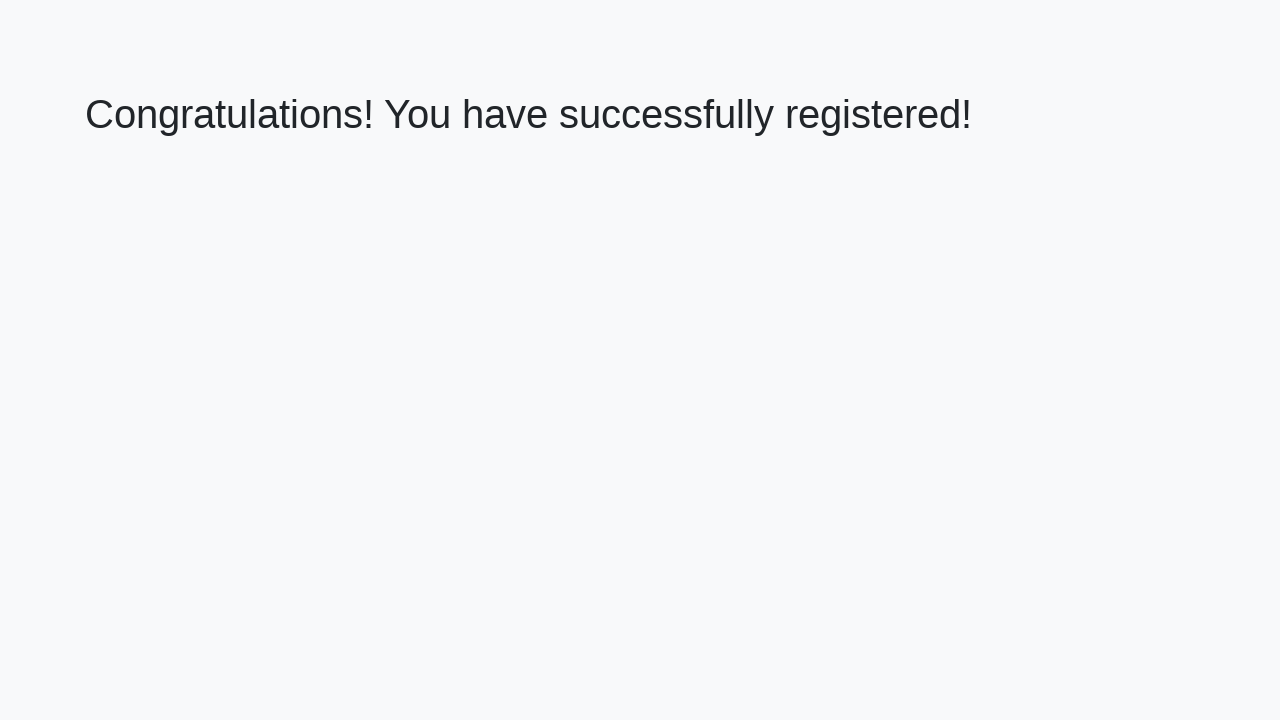